Tests selecting an option from a classic HTML select dropdown by index

Starting URL: https://demoqa.com/select-menu

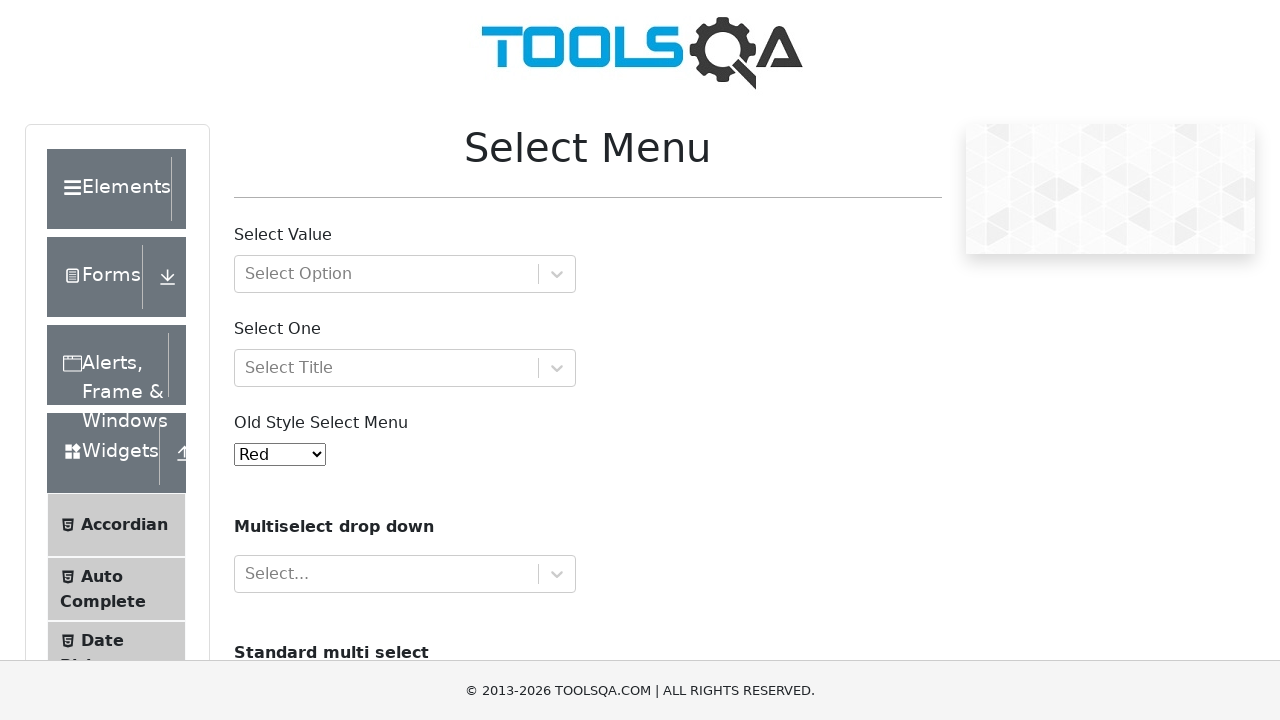

Navigated to select menu demo page
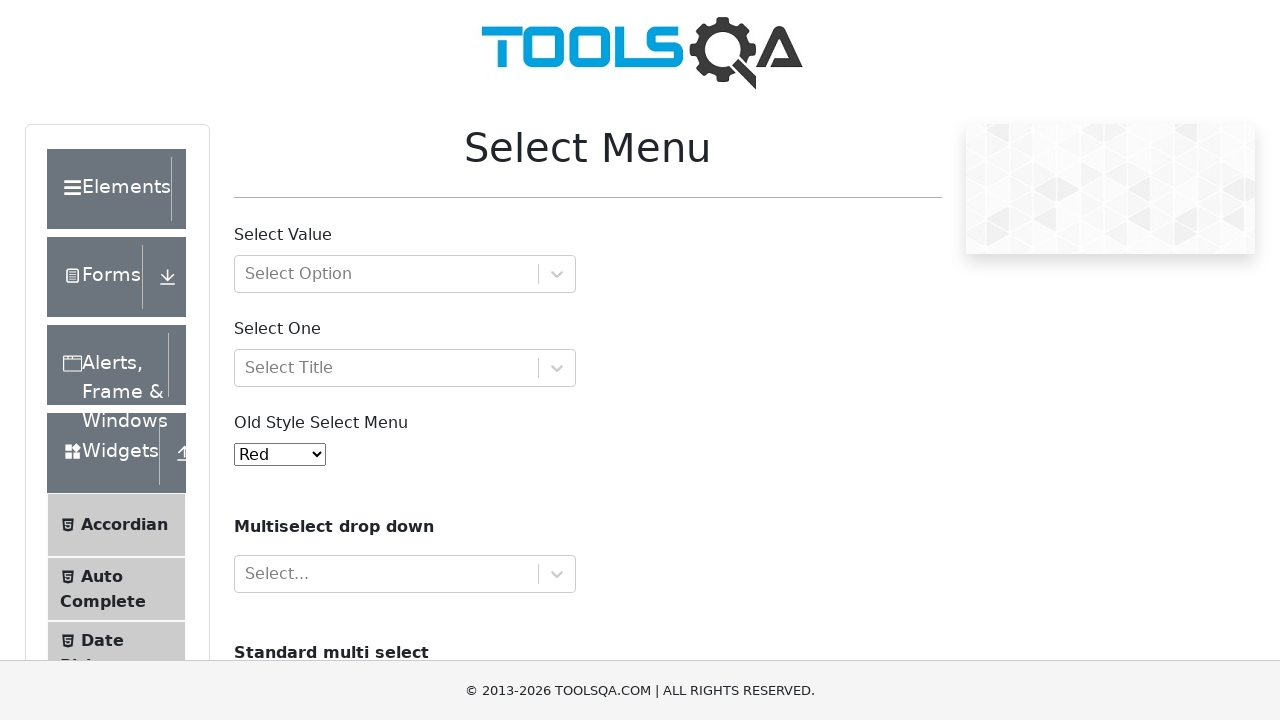

Selected option at index 3 from classic HTML select dropdown on #oldSelectMenu
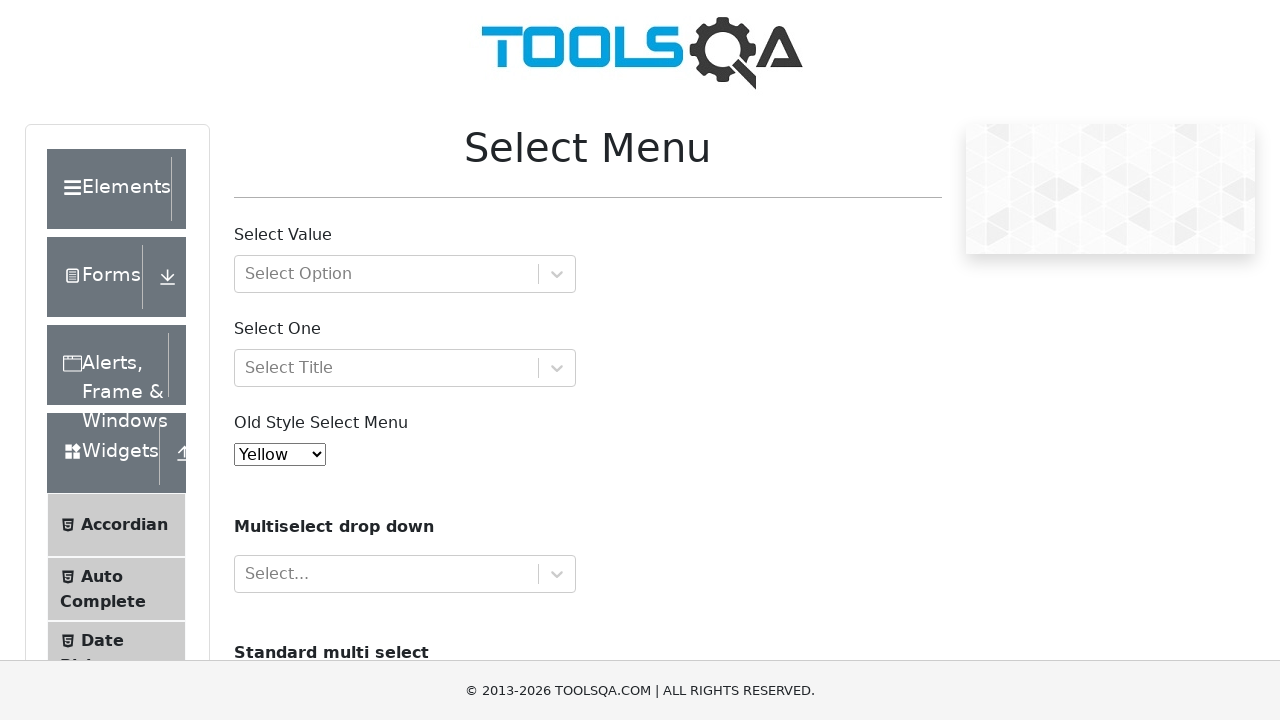

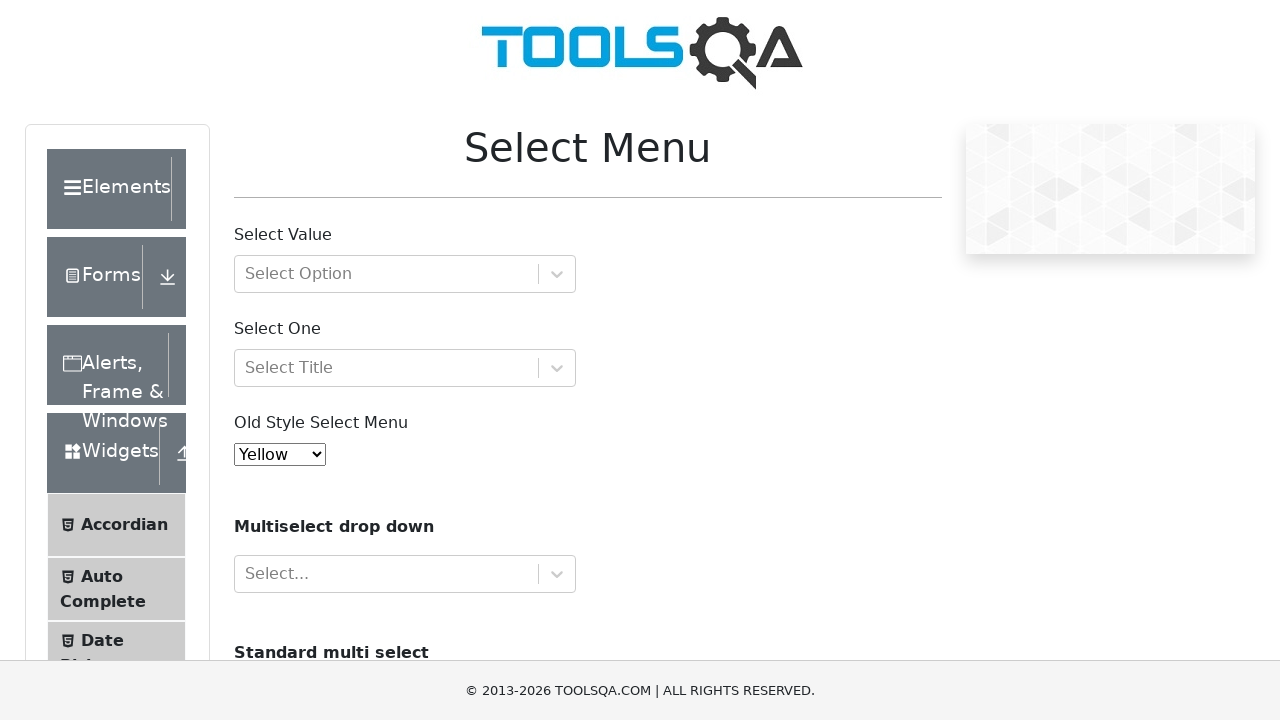